Clicks on the Locations link in the navbar and verifies navigation to the Parasoft Solutions page

Starting URL: https://parabank.parasoft.com/parabank/index.htm

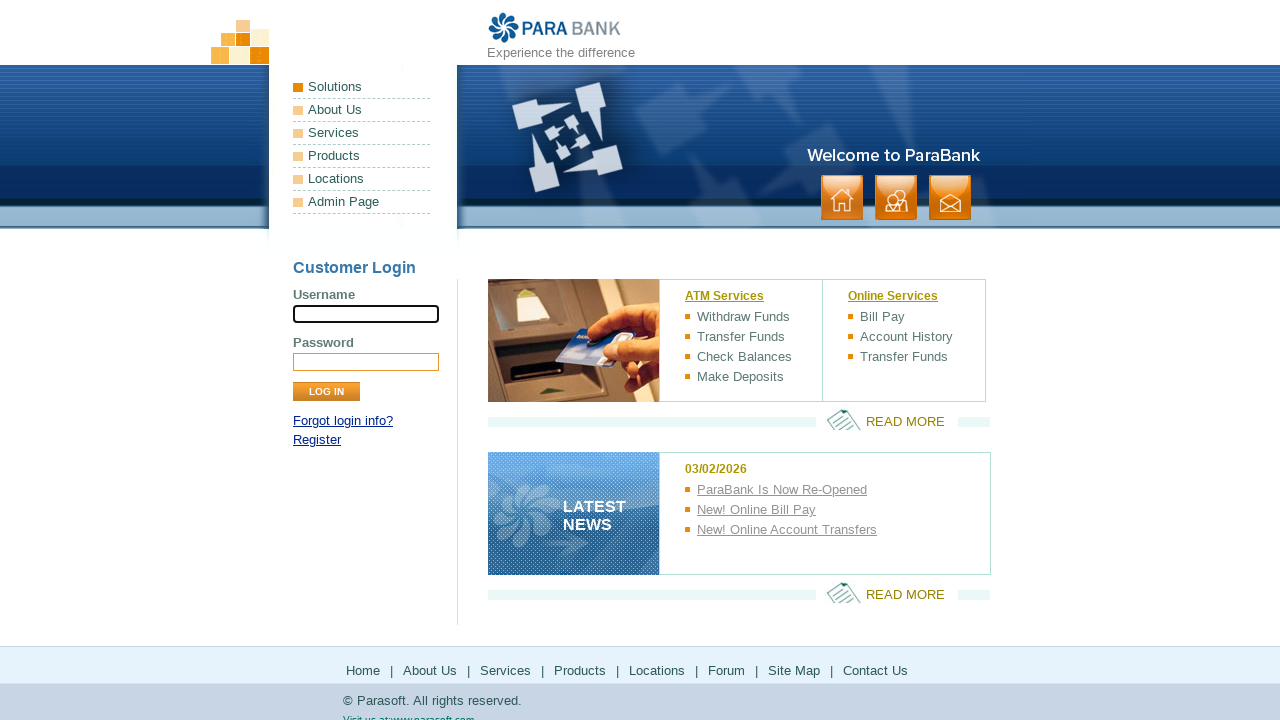

Clicked on Locations link in navbar at (362, 179) on a:has-text('Locations')
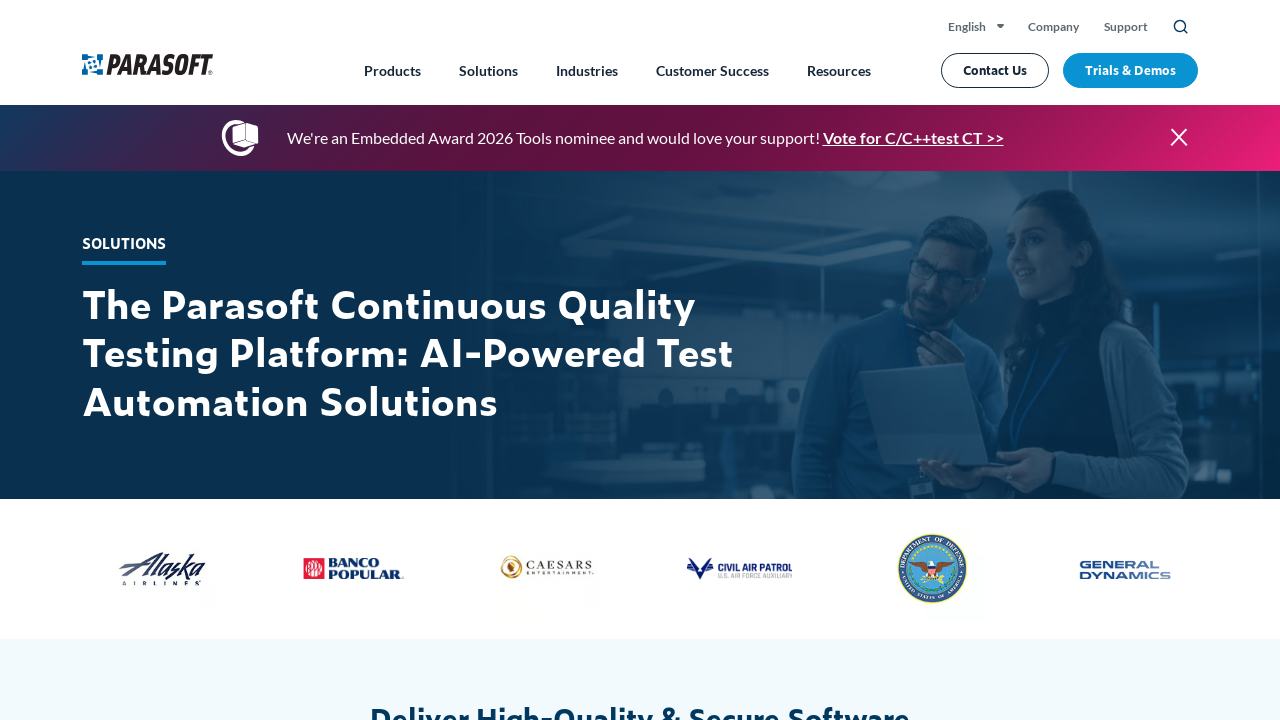

Verified navigation to Parasoft Solutions page
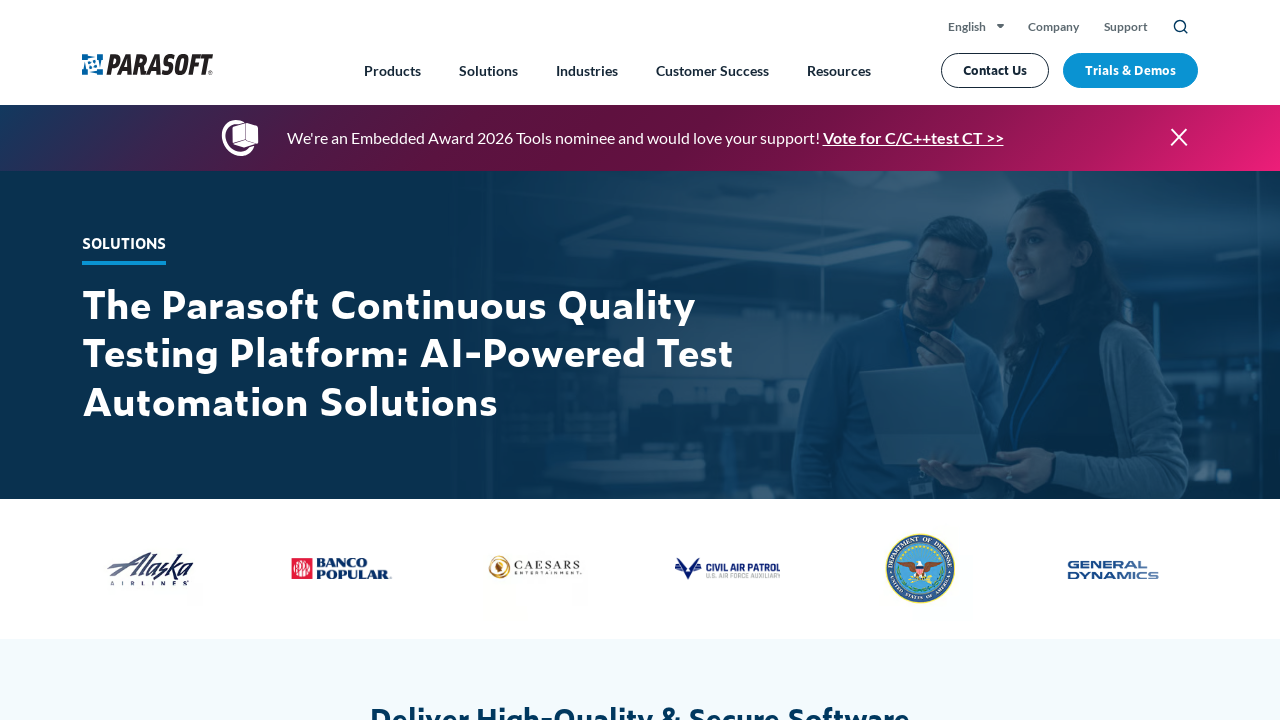

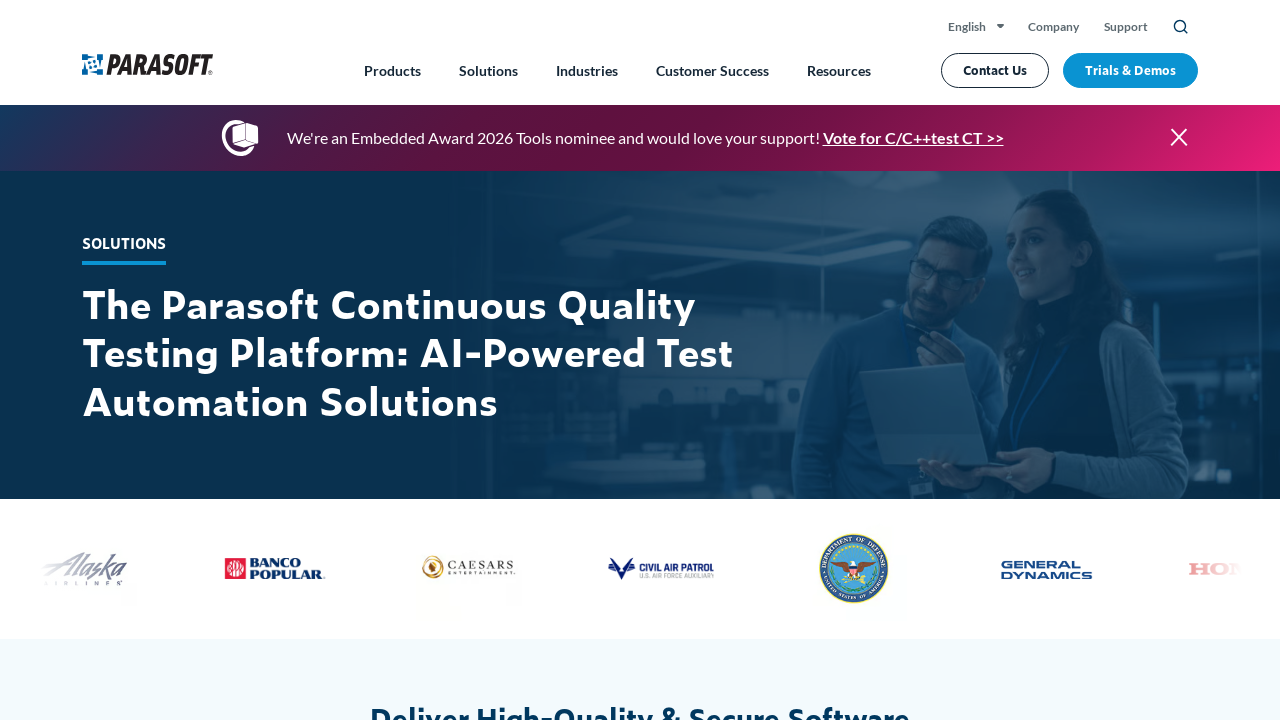